Tests JavaScript confirm dialog by clicking the second button, dismissing (canceling) the alert, and verifying the result message does not contain "successfuly"

Starting URL: https://the-internet.herokuapp.com/javascript_alerts

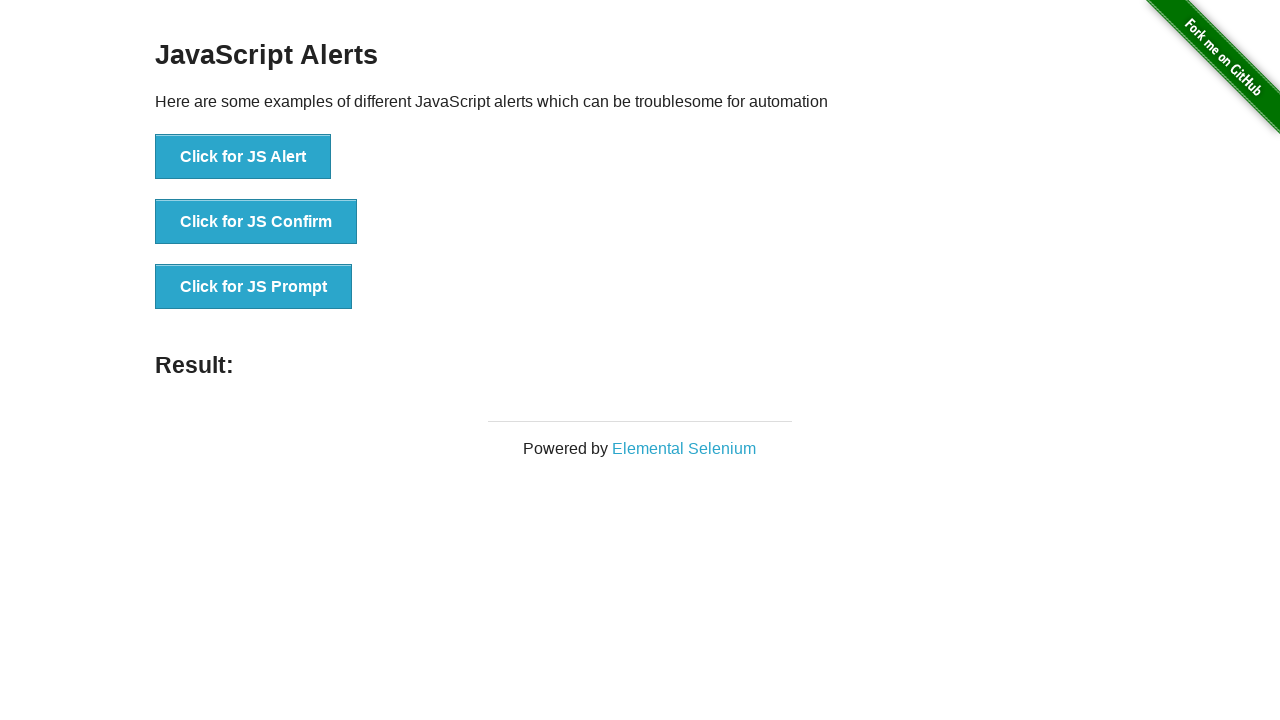

Set up dialog handler to dismiss alerts
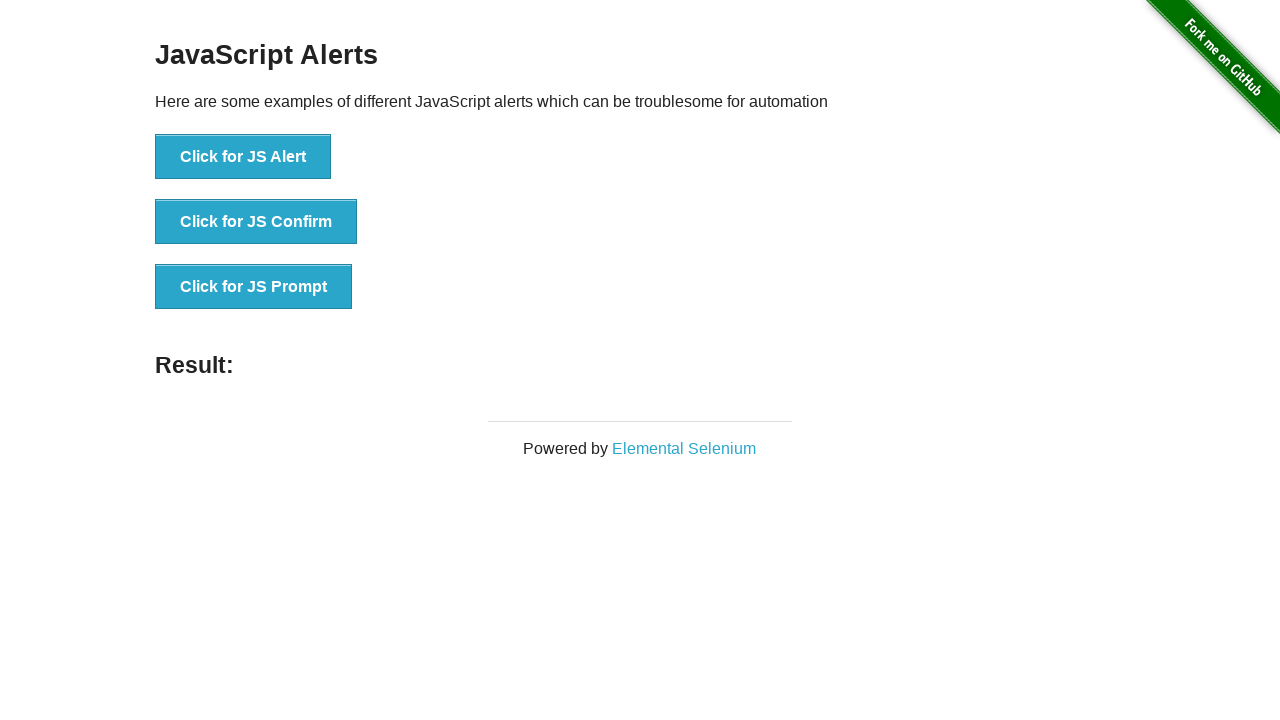

Clicked the JS Confirm button at (256, 222) on xpath=//button[text()='Click for JS Confirm']
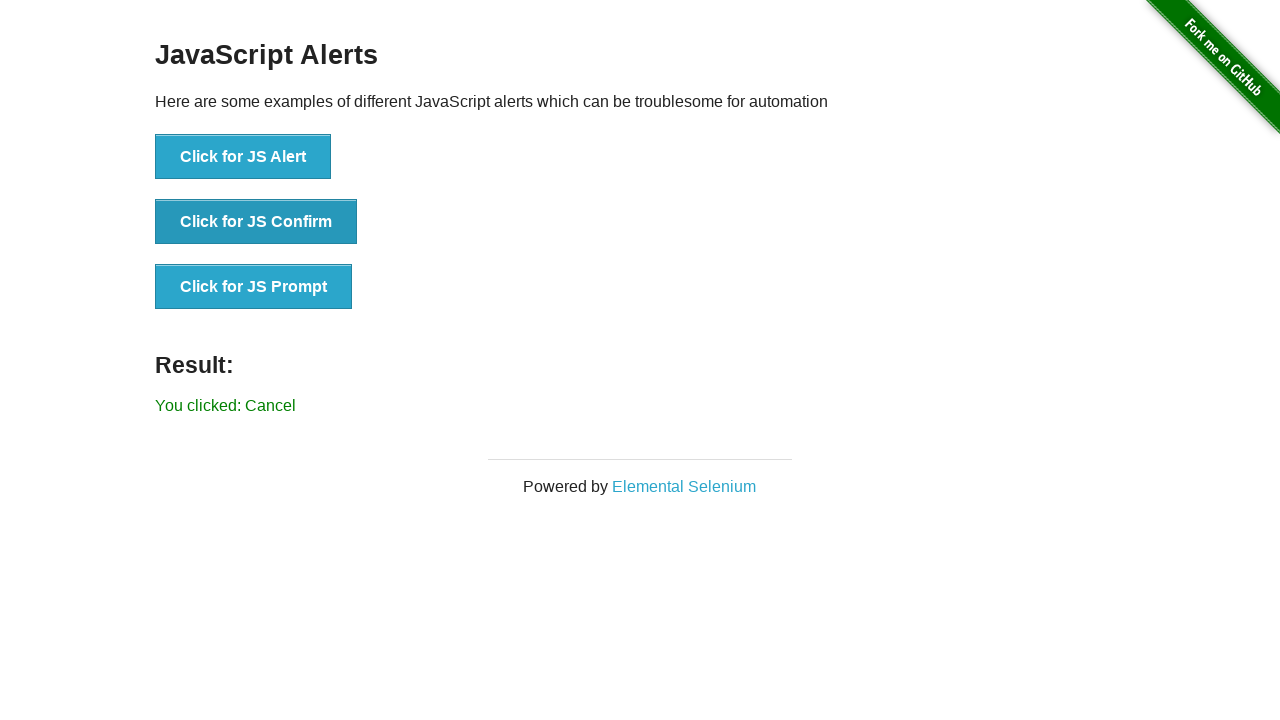

Result message element loaded
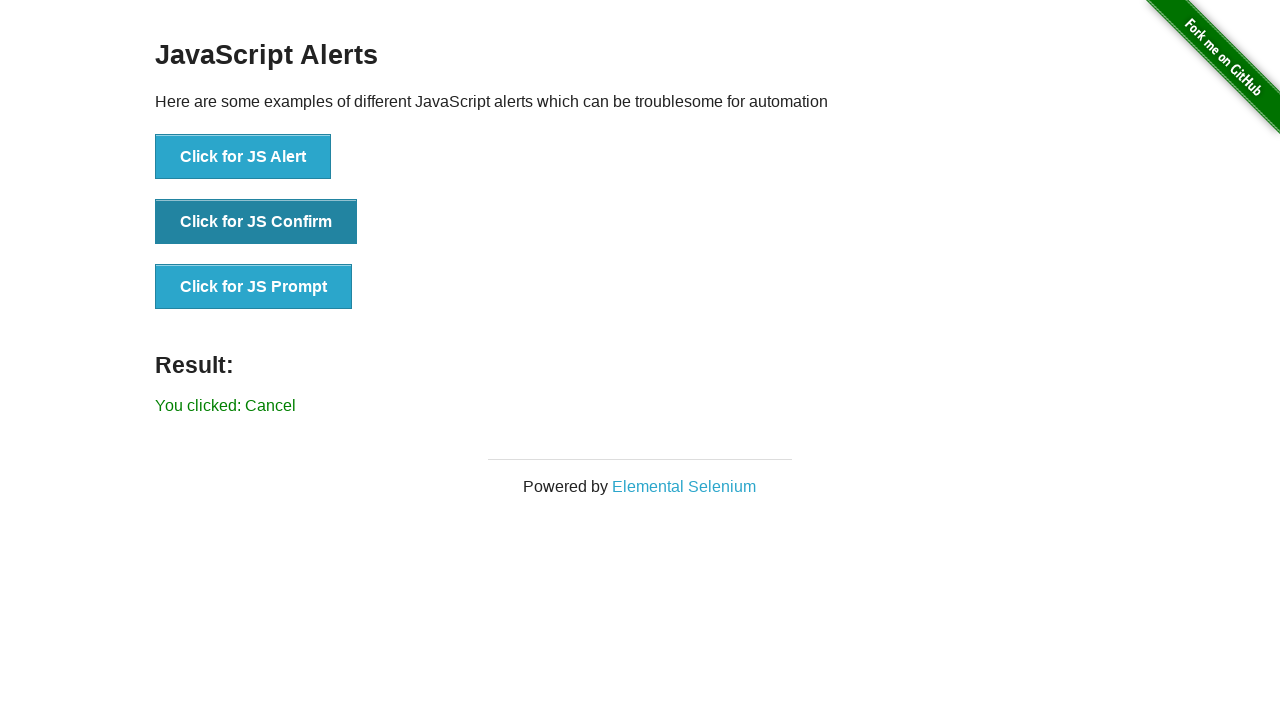

Retrieved result message text
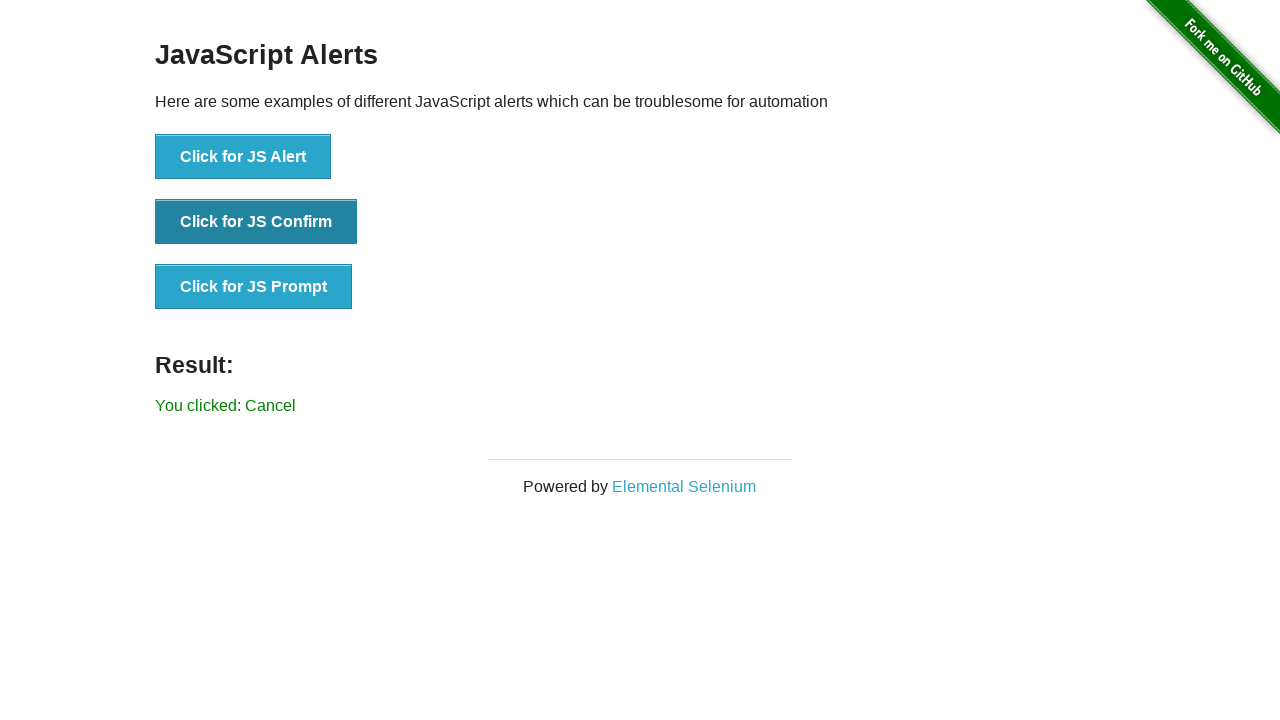

Verified result message does not contain 'successfuly' - alert was successfully dismissed
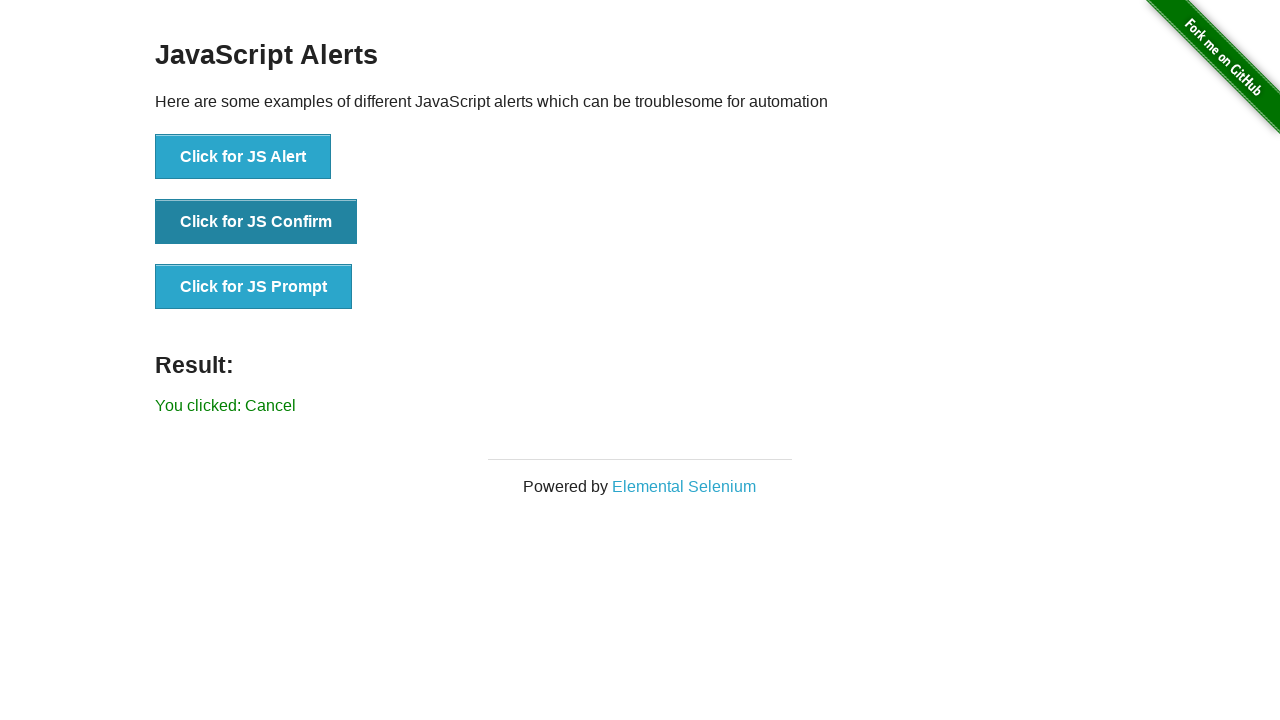

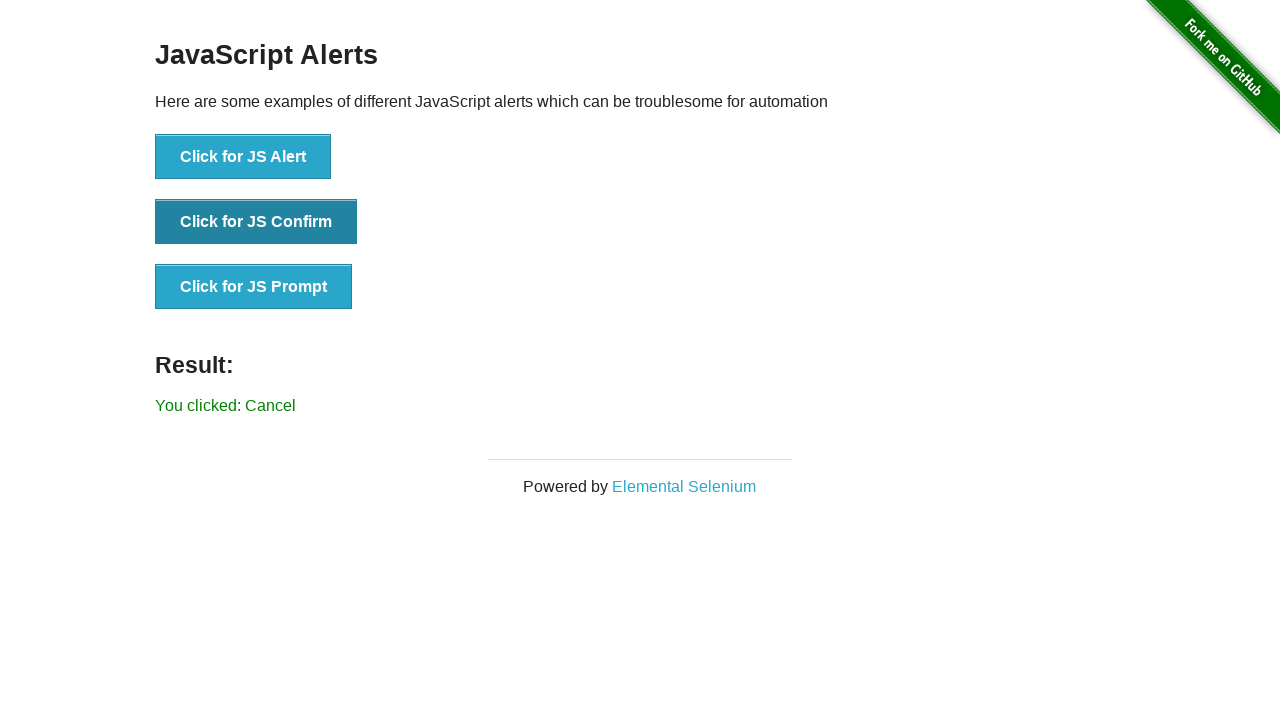